Tests the cocktail maker website by clicking an age verification button and selecting various alcohol/ingredient checkboxes to filter cocktail recipes

Starting URL: https://www.makemycocktail.com/?#HowToMakeACocktail

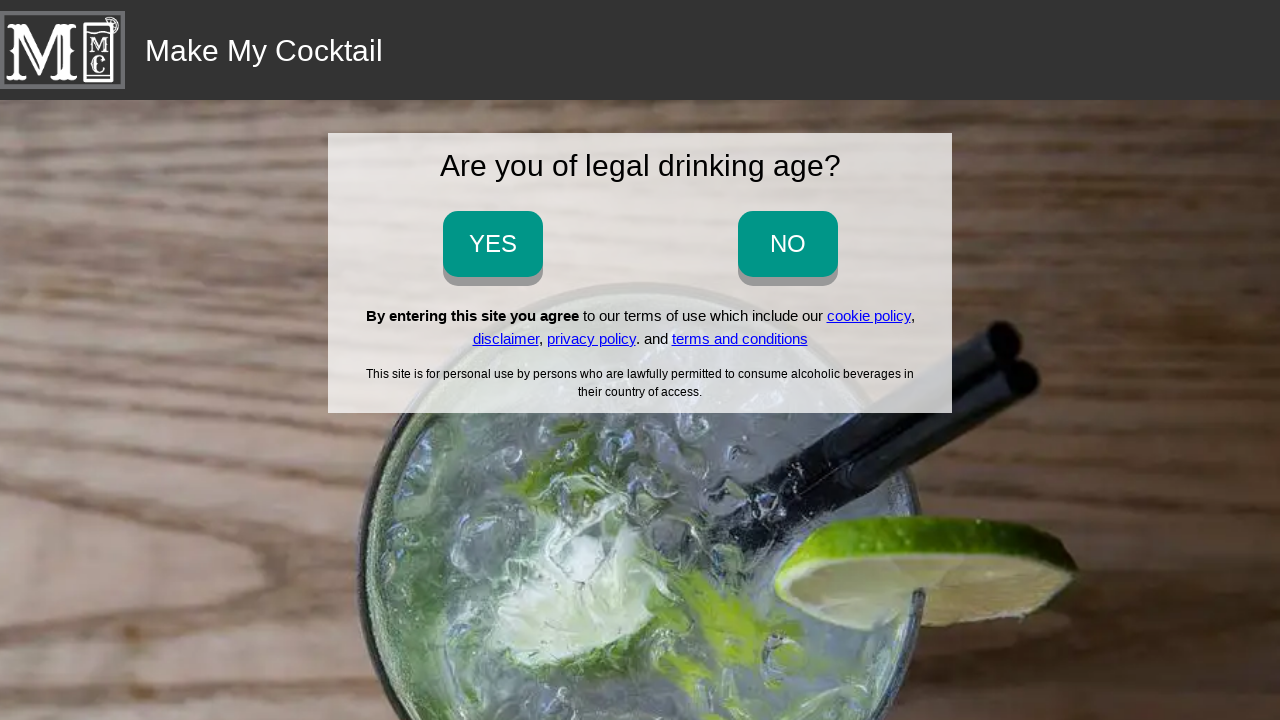

Clicked age verification button to confirm legal drinking age at (492, 244) on input[onclick='ageVerification_yes()']
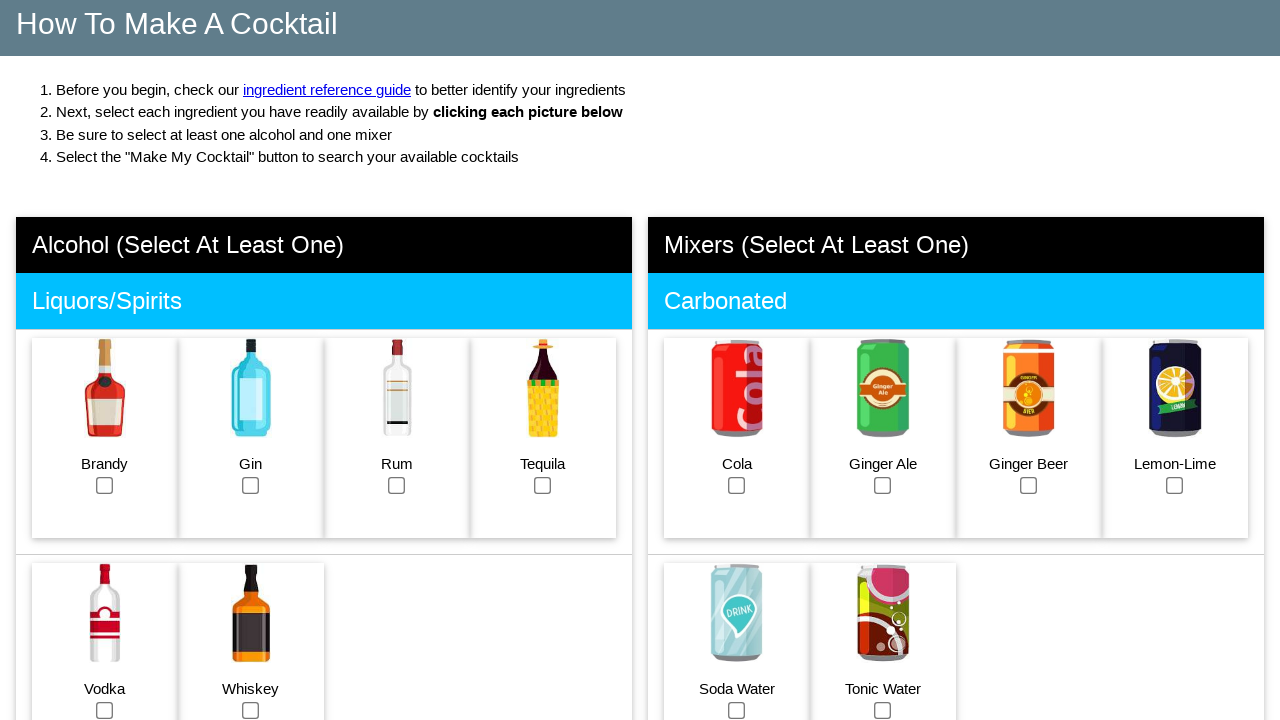

Selected Brandy checkbox at (105, 485) on #brandy_checkbox
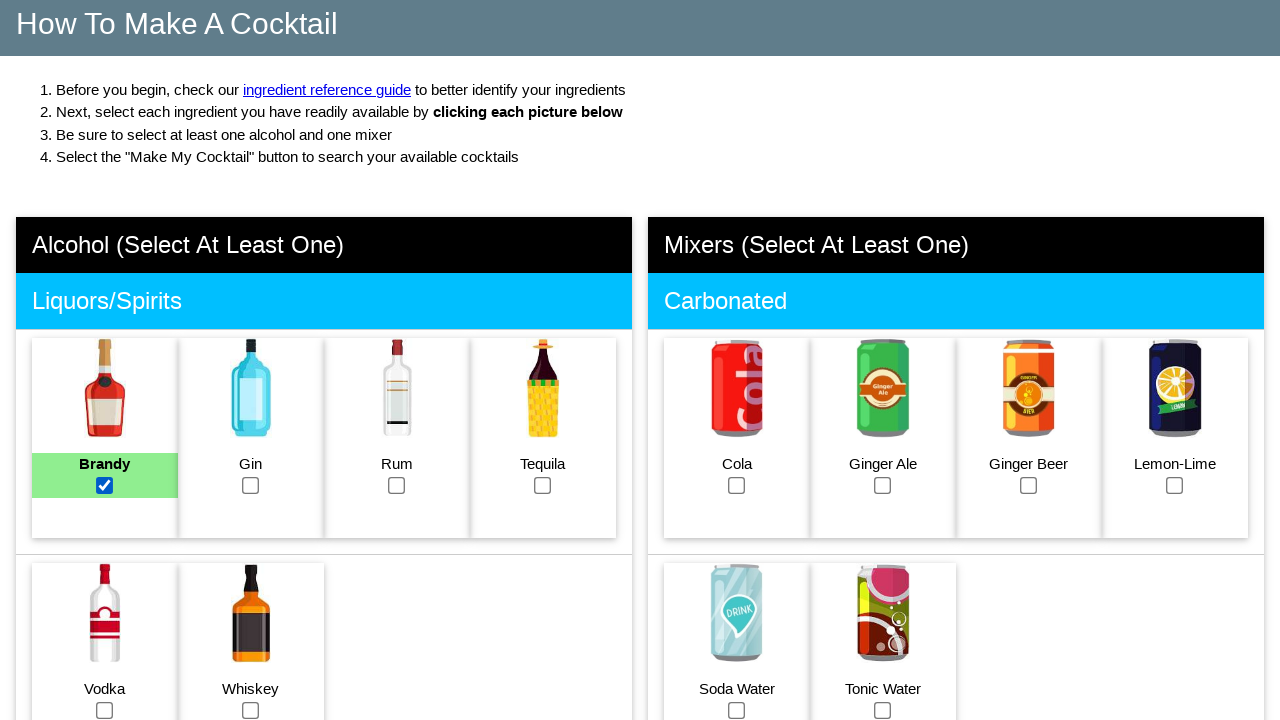

Selected Rum checkbox at (397, 485) on #rum_checkbox
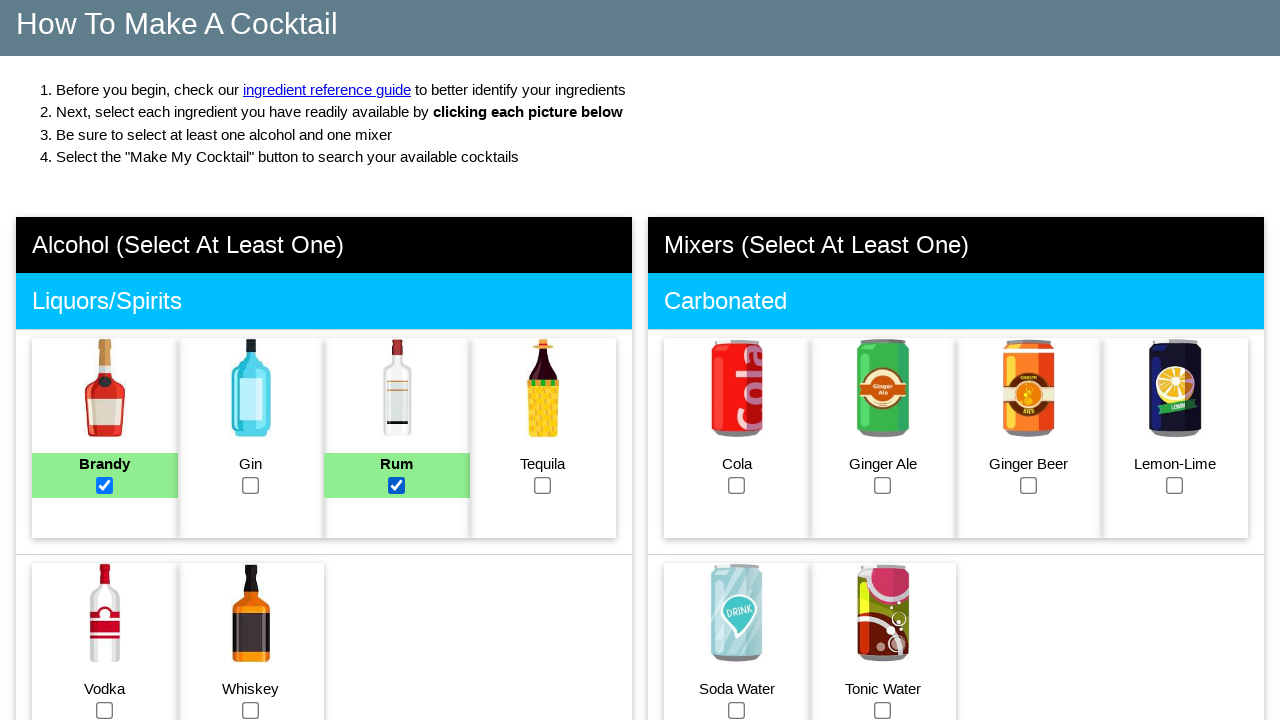

Selected Tequila checkbox at (543, 485) on #tequila_checkbox
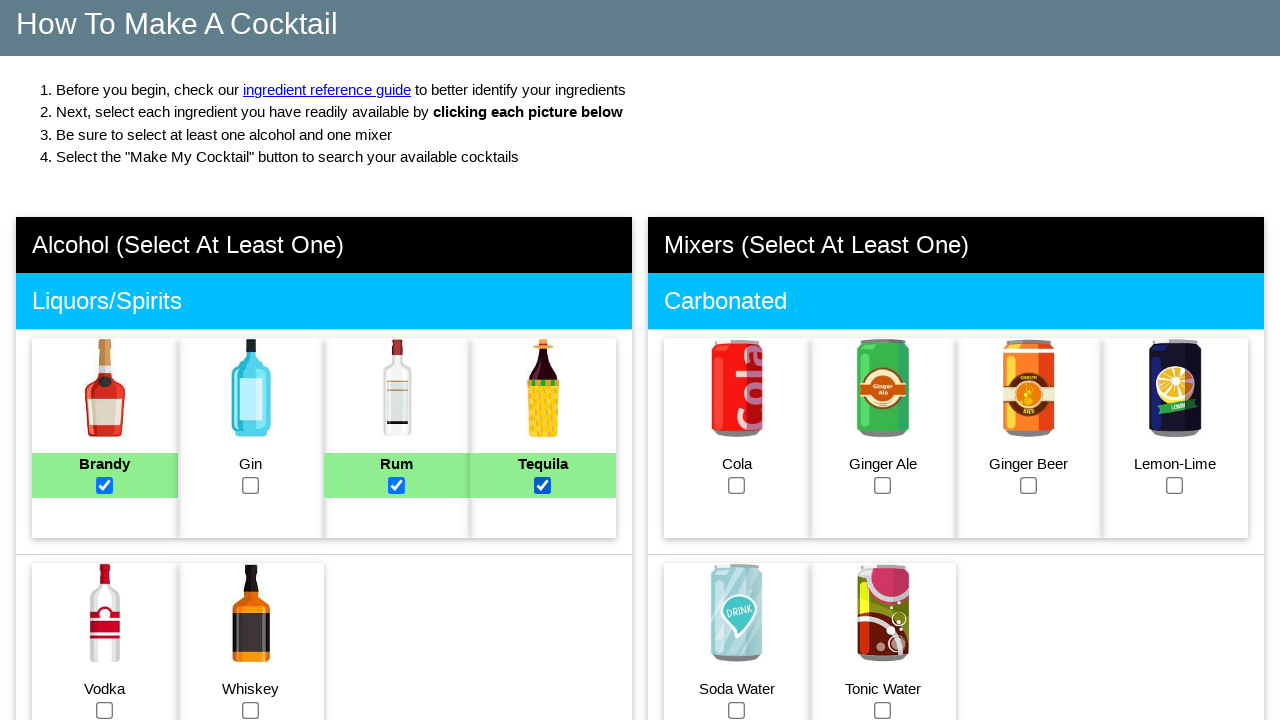

Selected Vodka checkbox at (105, 710) on #vodka_checkbox
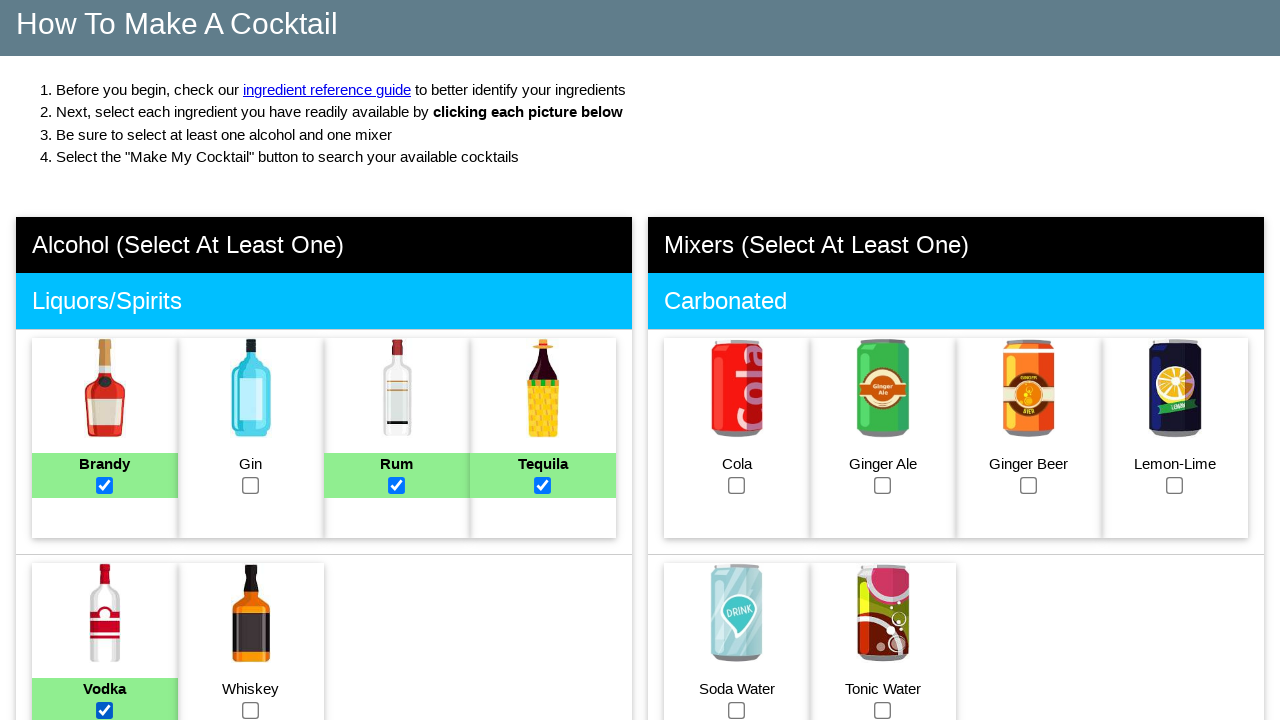

Selected Whiskey checkbox at (251, 710) on #whiskey_checkbox
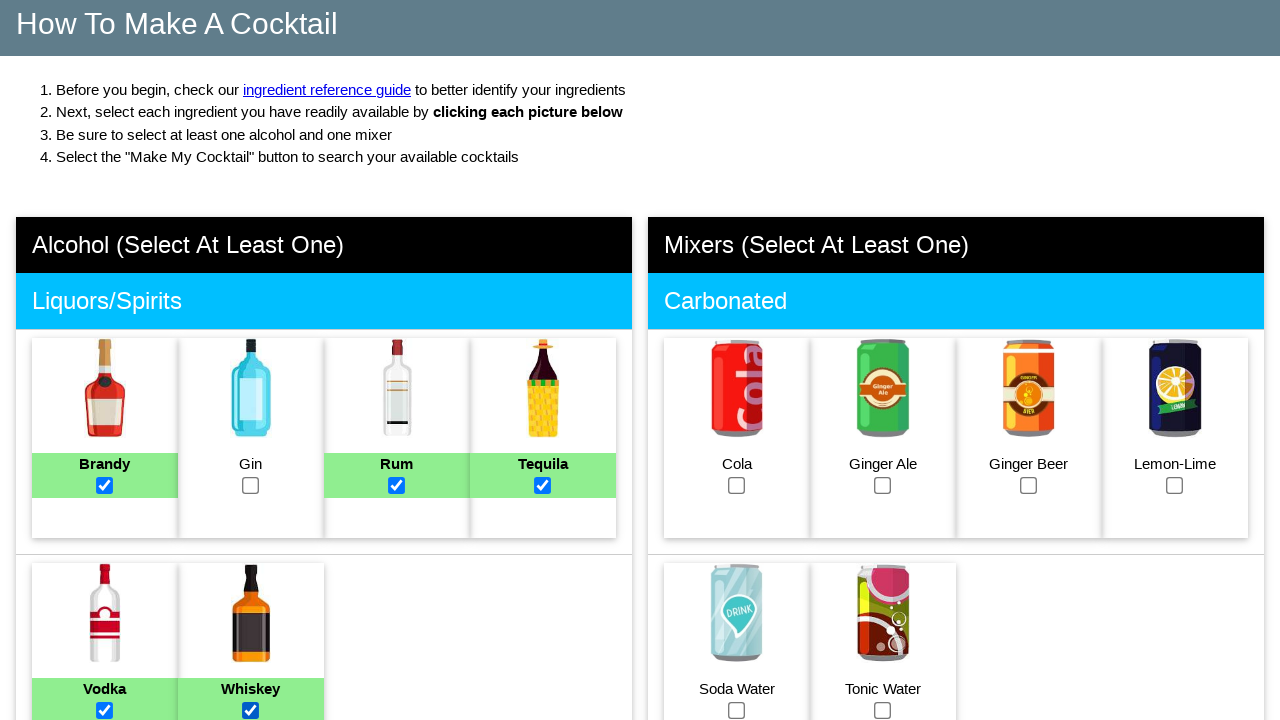

Selected Almond Liqueur checkbox at (105, 361) on #almondliqueur_checkbox
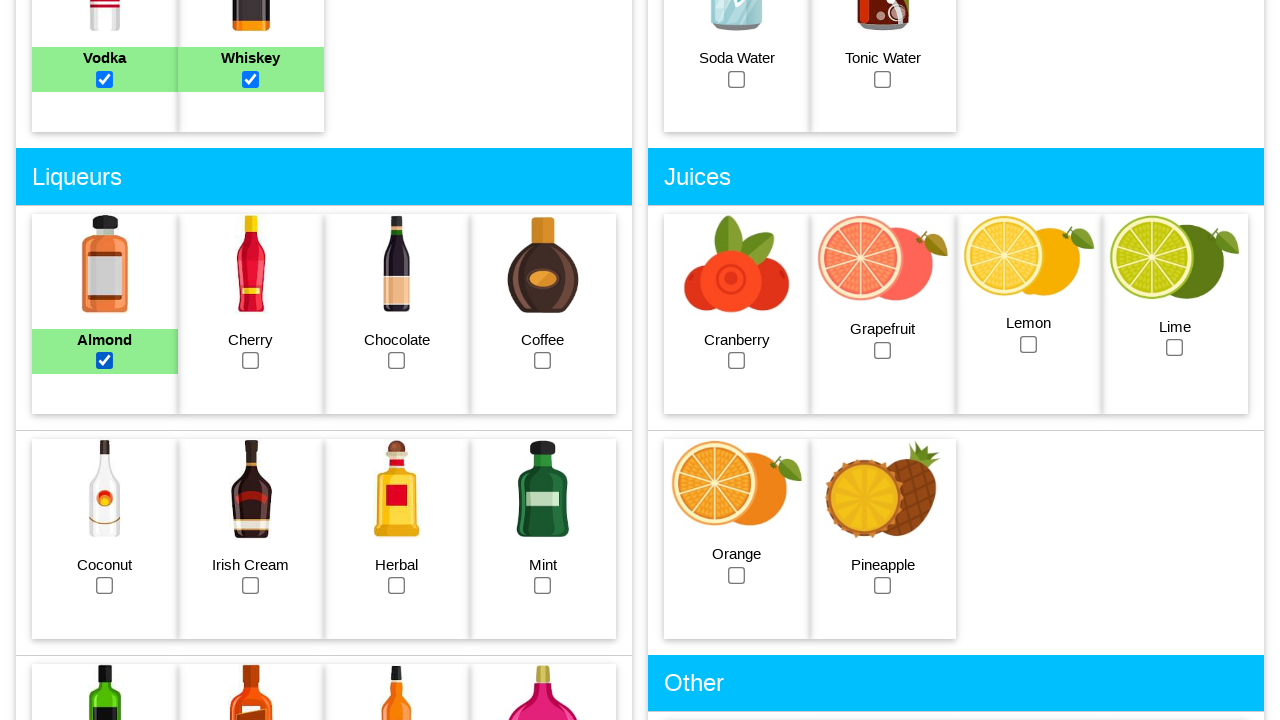

Waited for page to update with filtered cocktail results
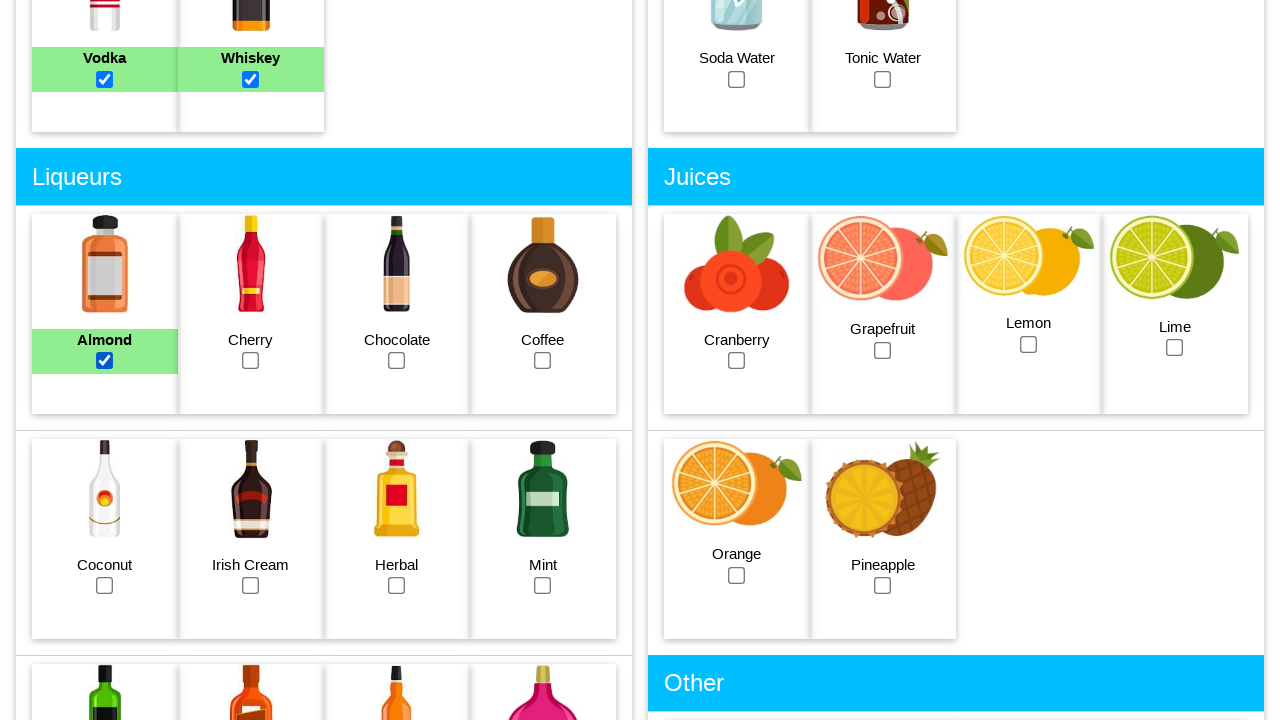

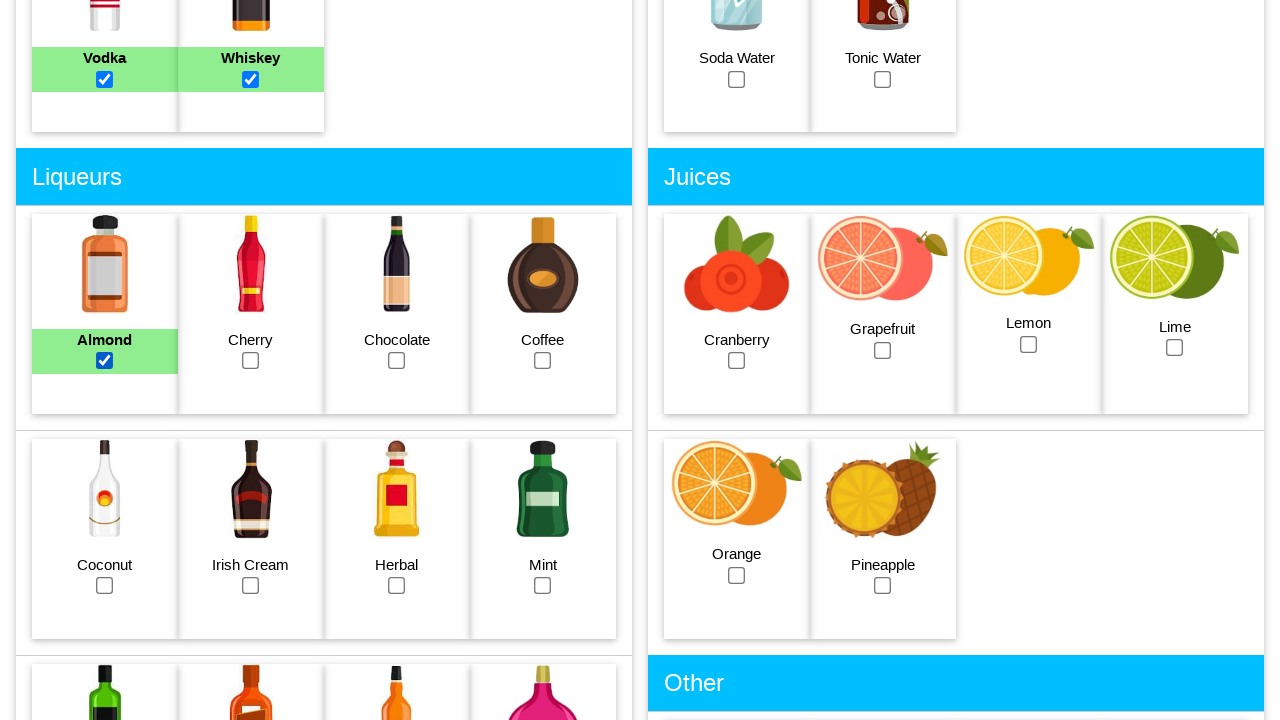